Navigates to an automation practice page, scrolls to a table, and extracts table information including row count, column count, and data from the second row

Starting URL: https://www.rahulshettyacademy.com/AutomationPractice/

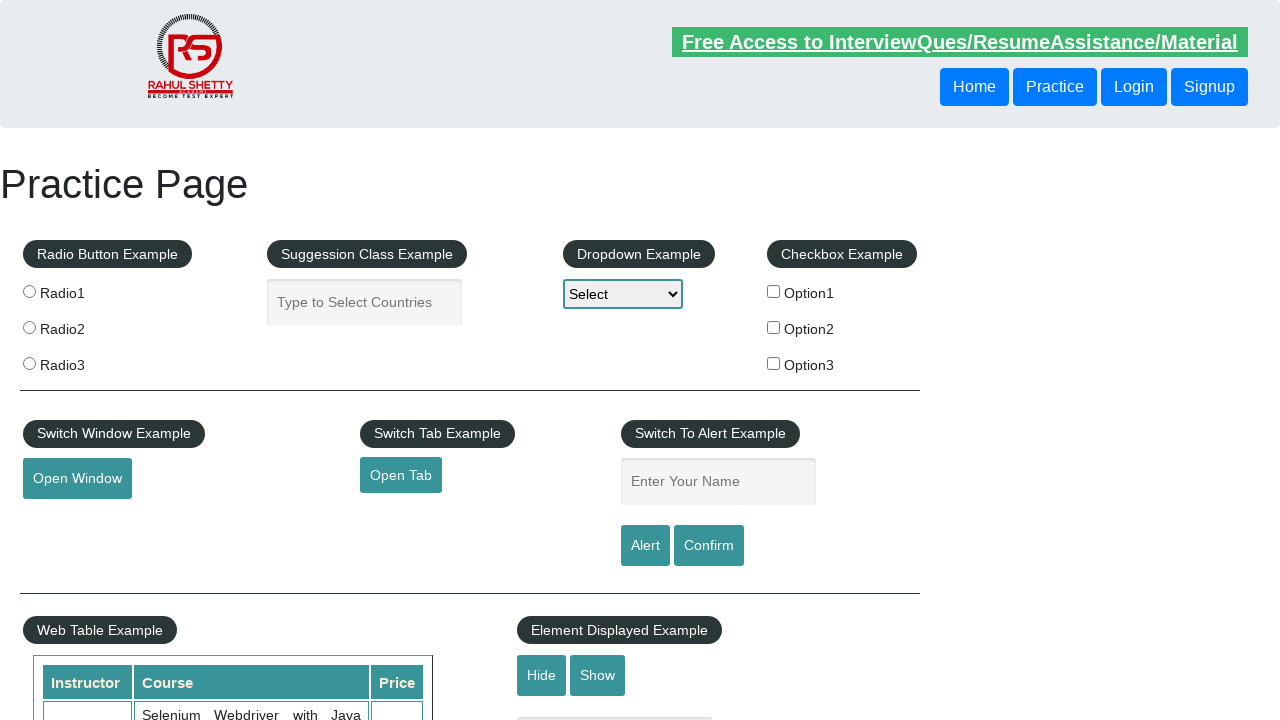

Scrolled down 600px to make table visible
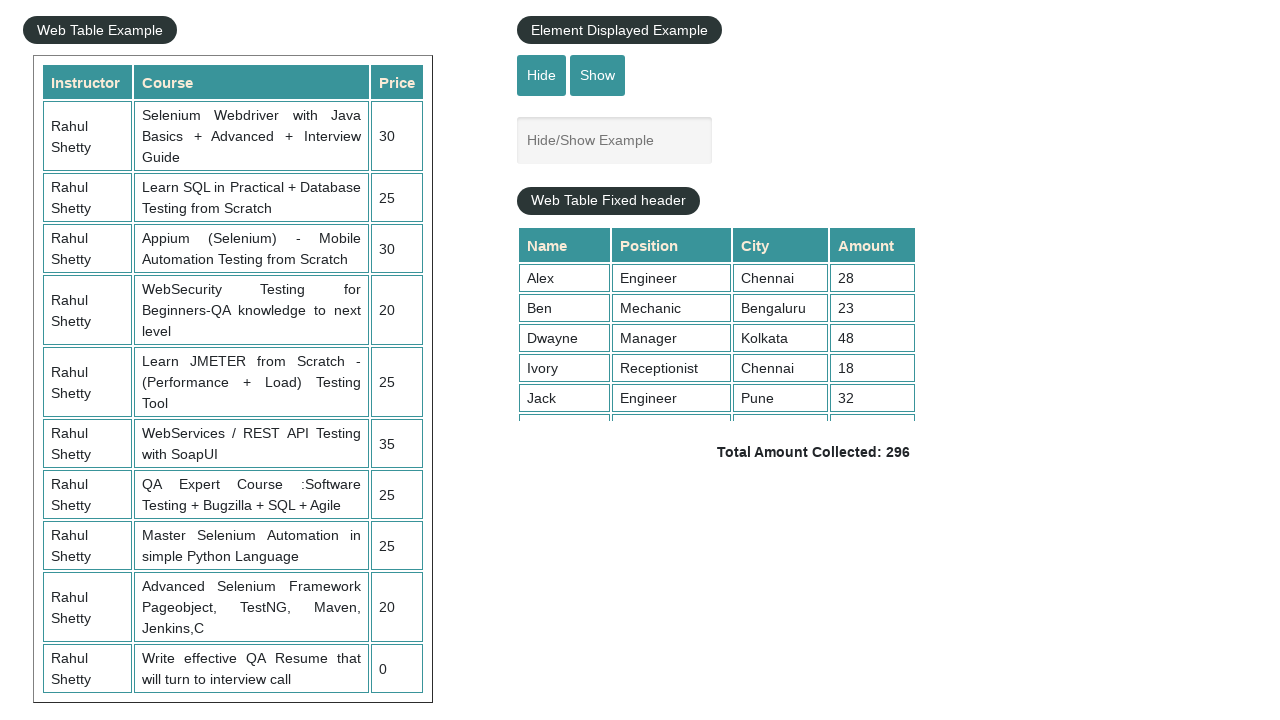

Table with id 'product' is now visible
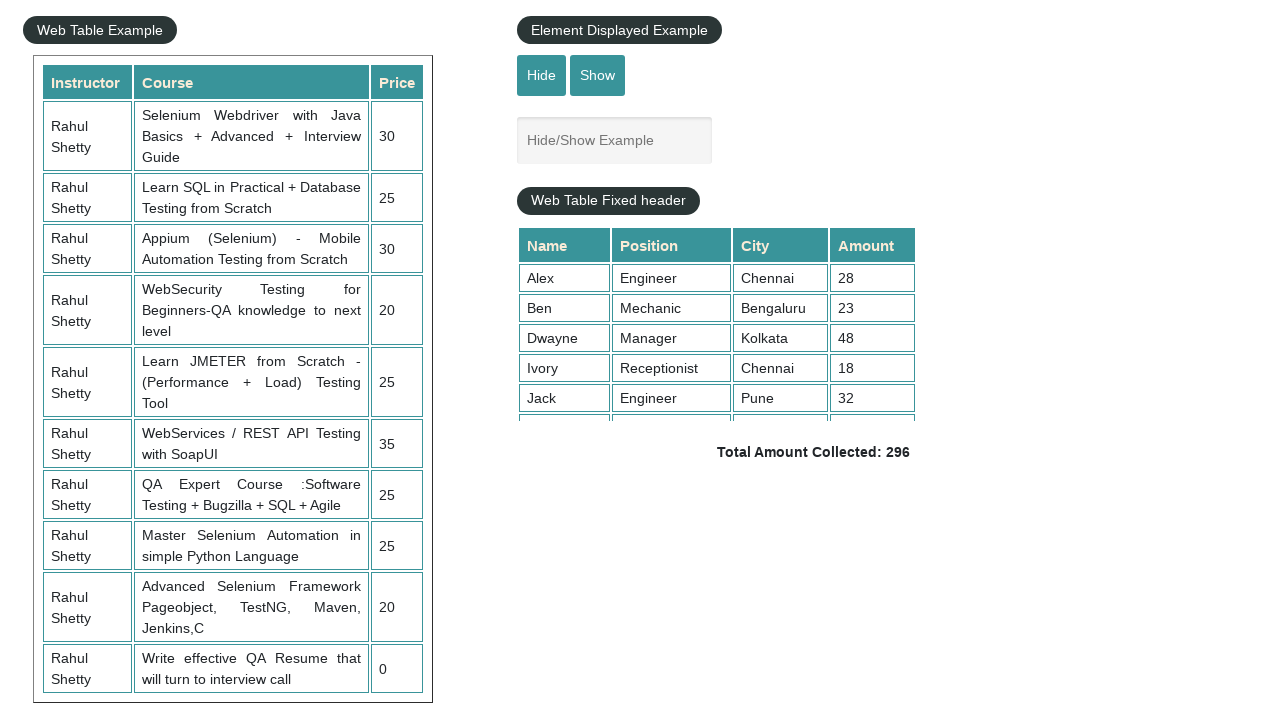

Located the product table element
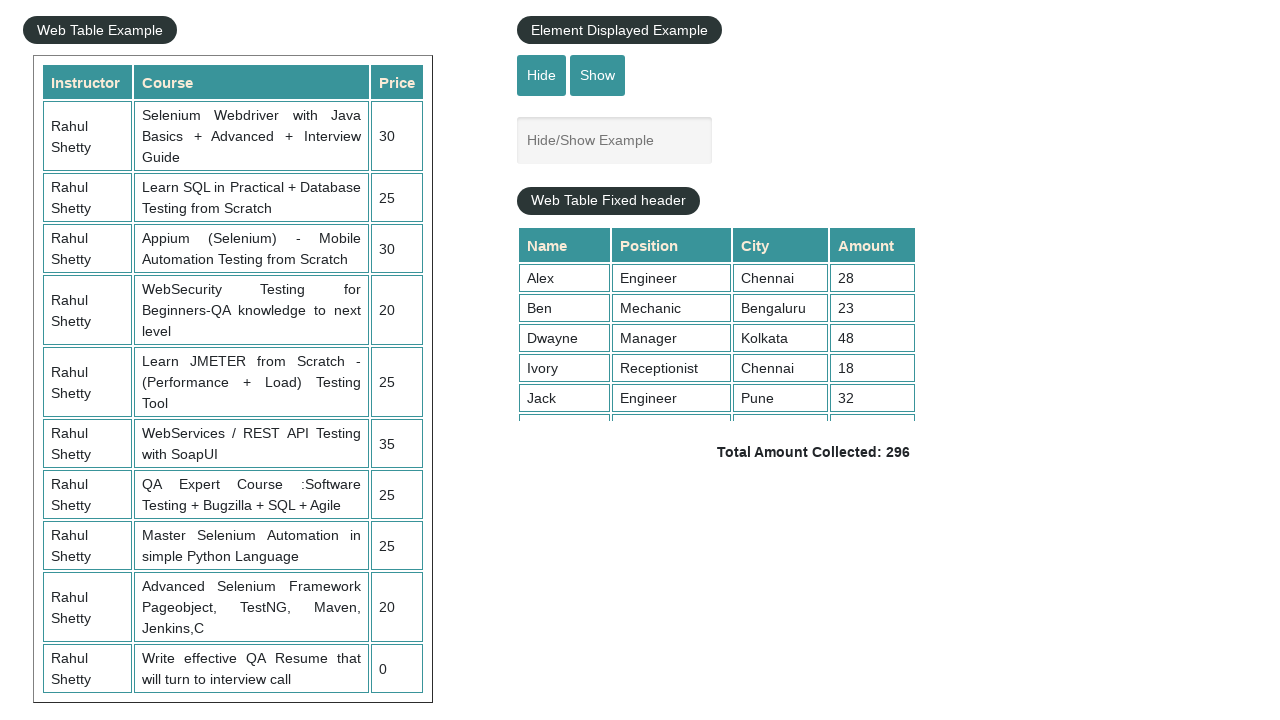

Counted total rows in table: 21
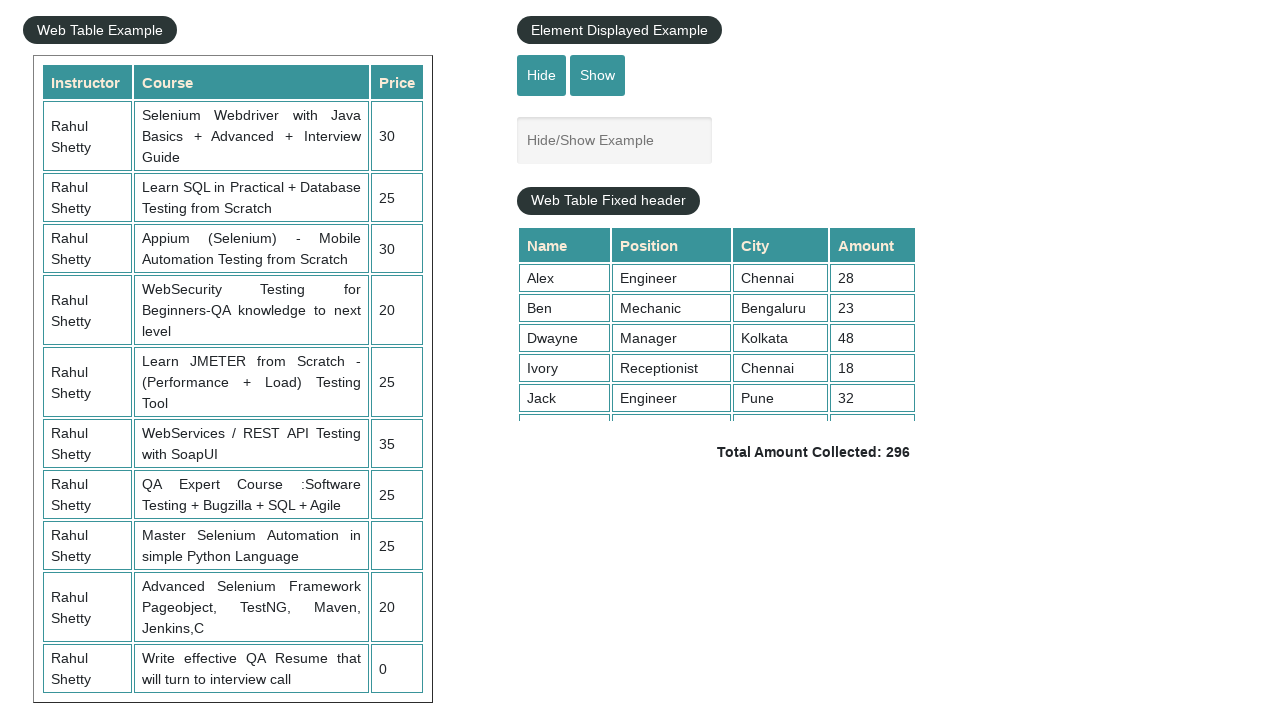

Counted total columns in header row: 3
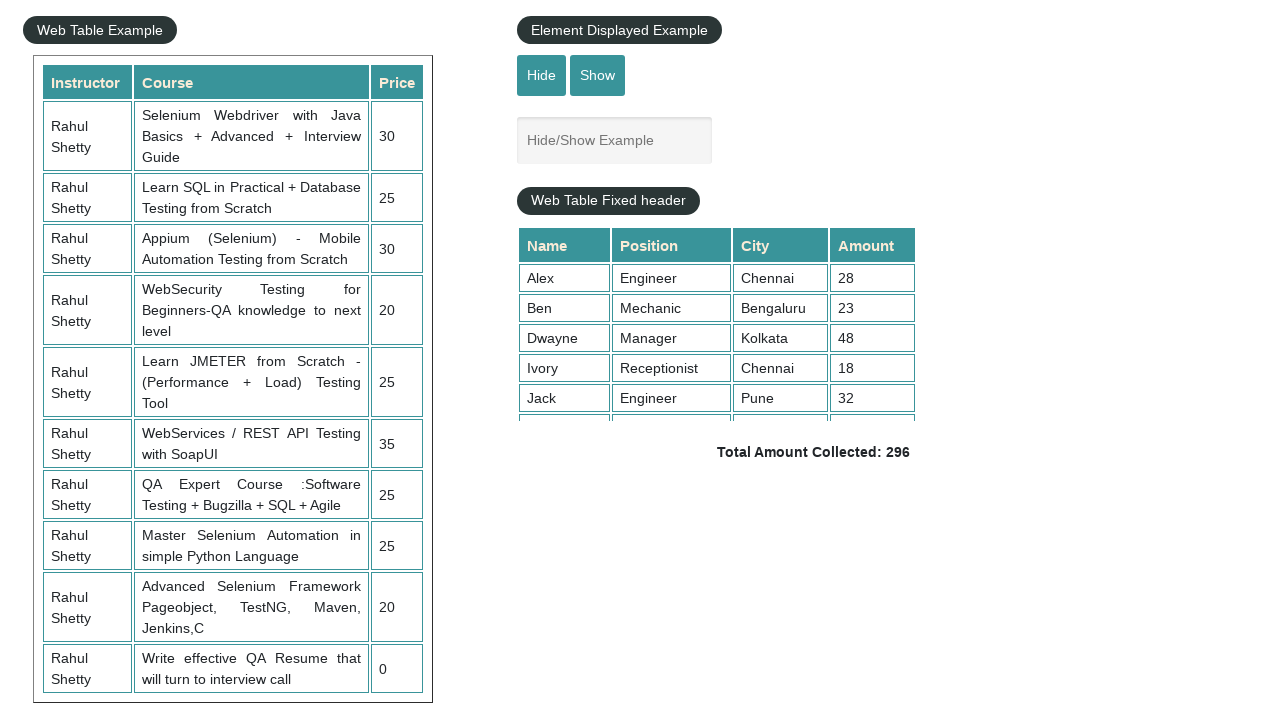

Located second row data cells
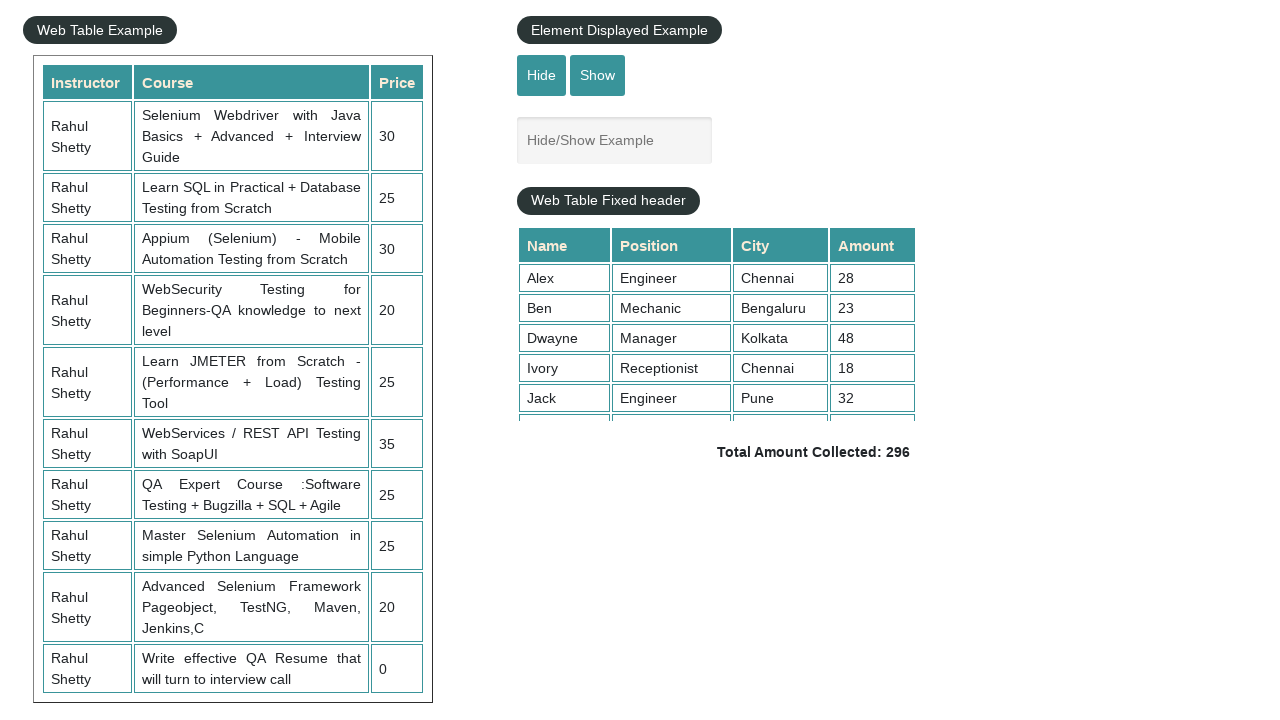

Extracted column 1 from second row: Rahul Shetty
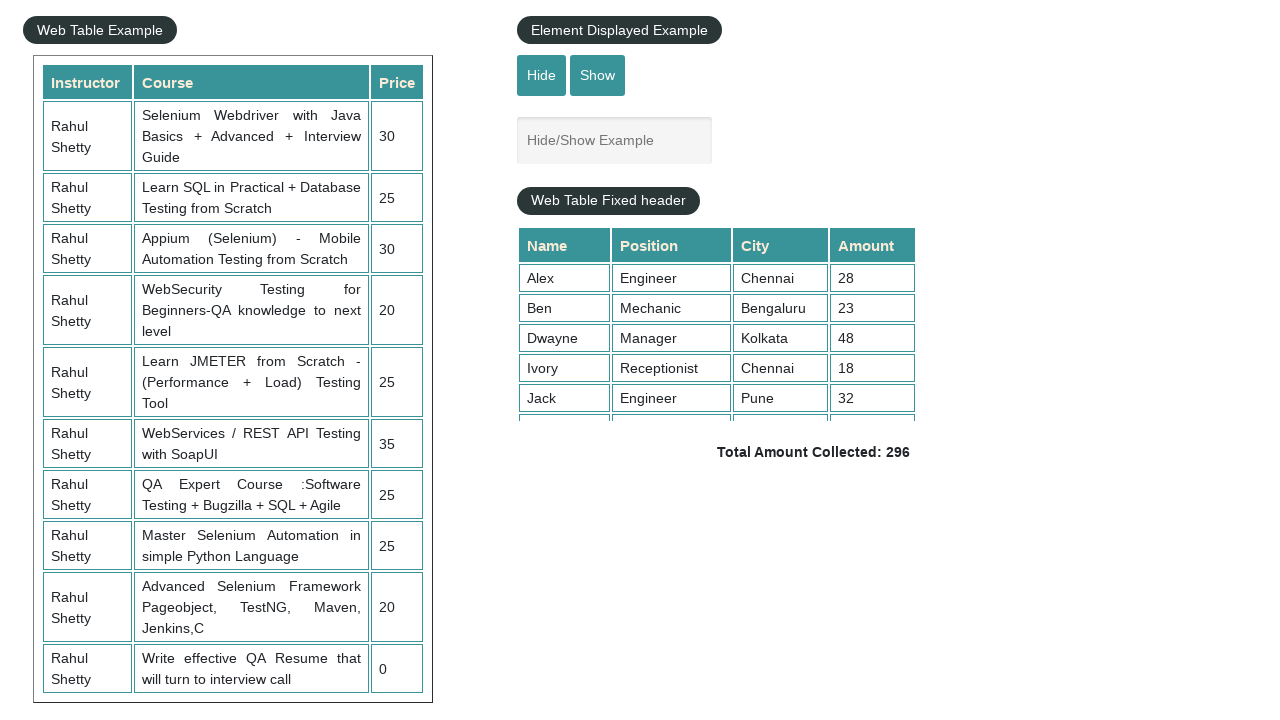

Extracted column 2 from second row: Learn SQL in Practical + Database Testing from Scratch
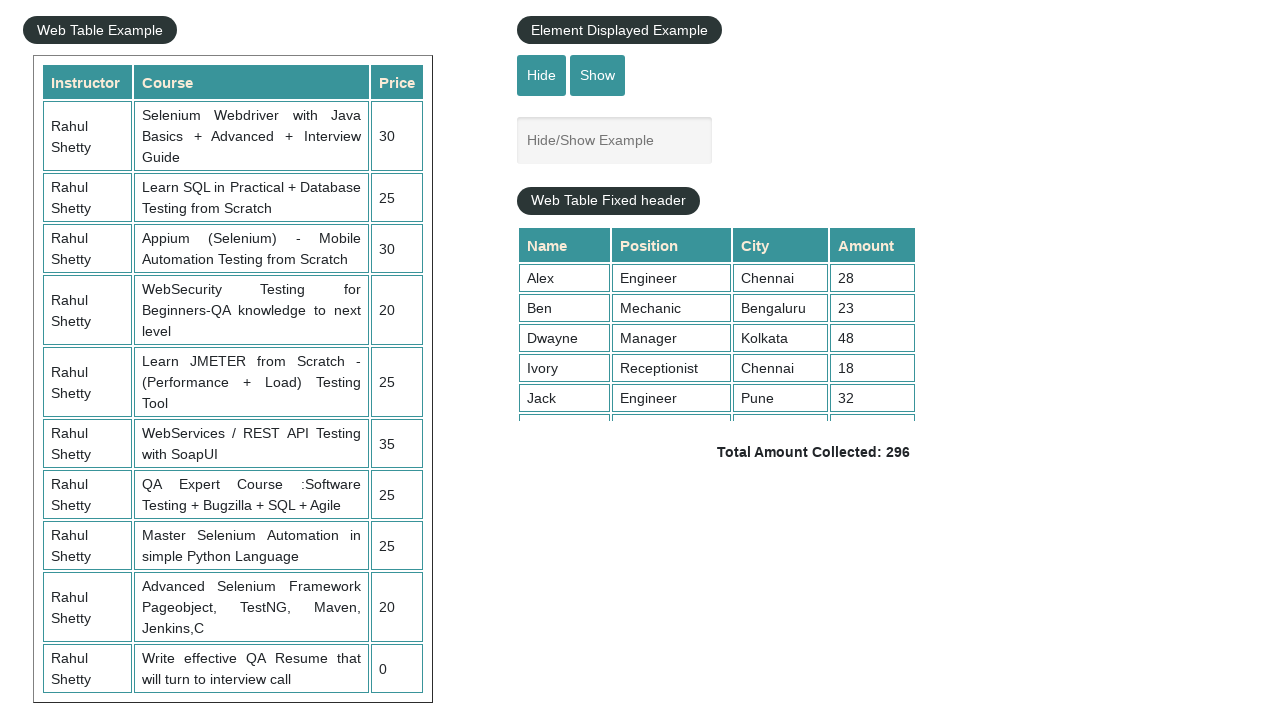

Extracted column 3 from second row: 25
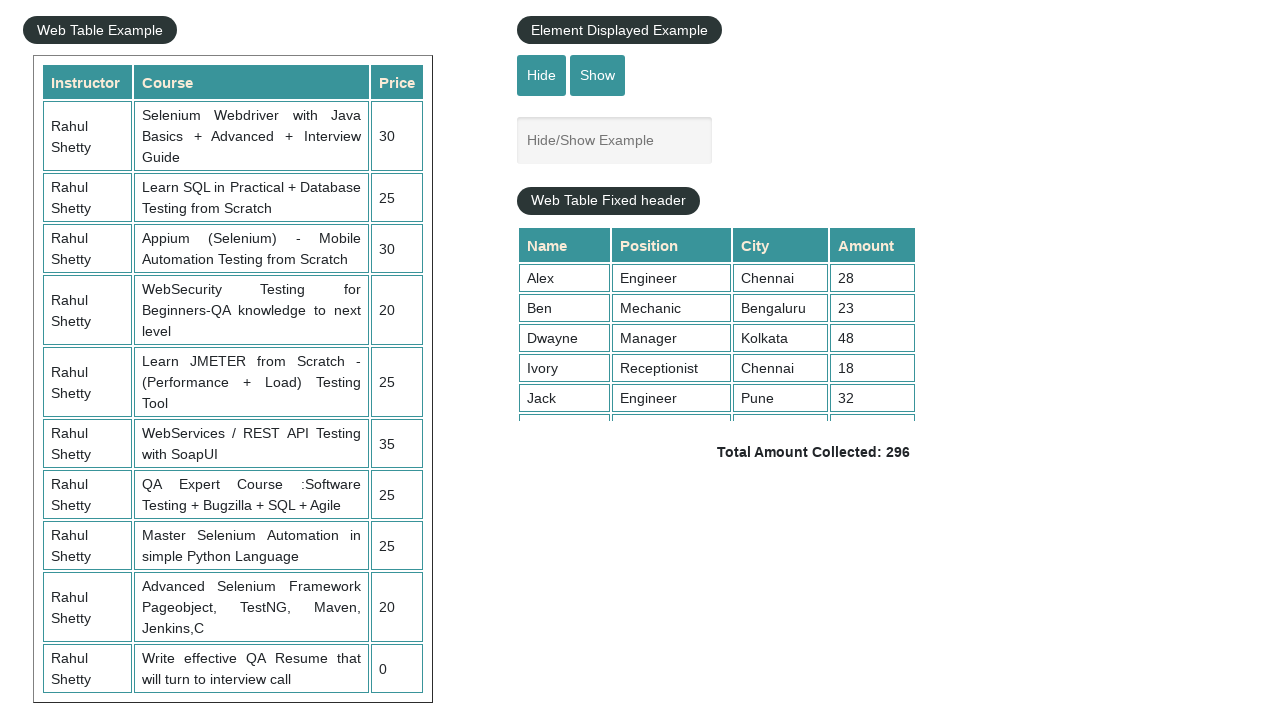

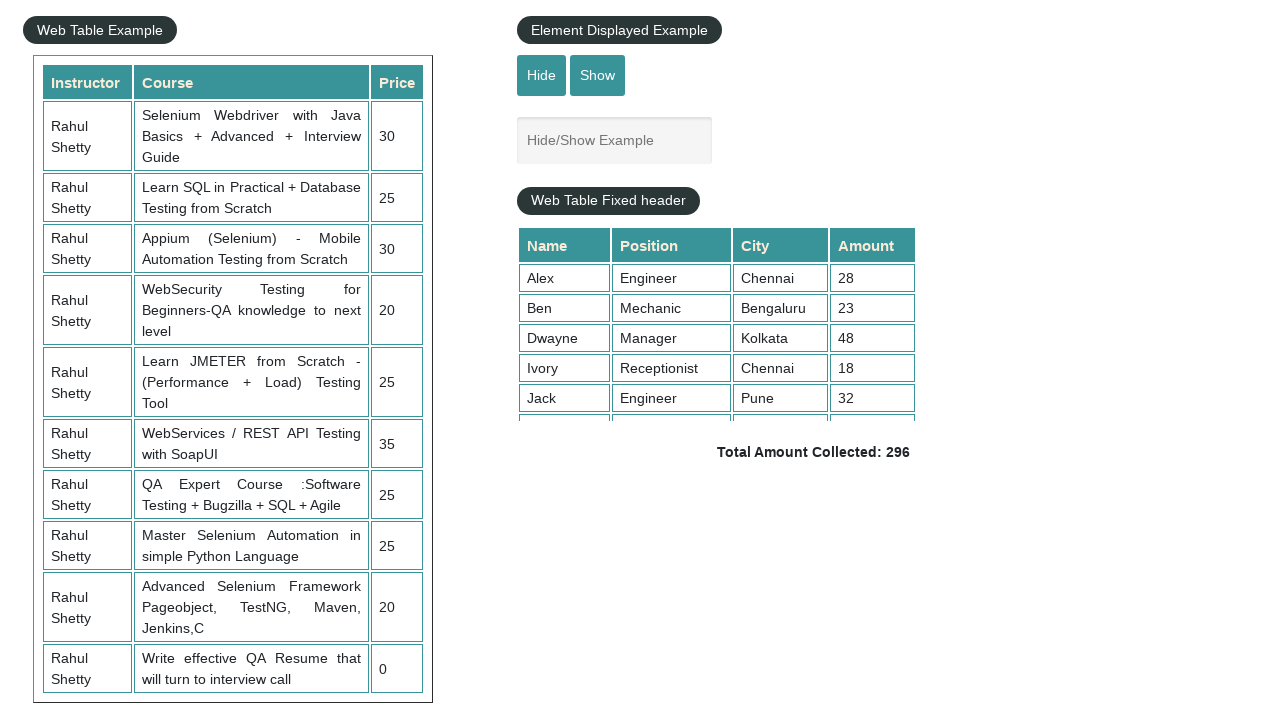